Tests navigation through a multi-level dropdown menu by hovering over "Courses", then "Software Testing", and clicking on "Selenium Certification Training" link.

Starting URL: http://greenstech.in/selenium-course-content.html

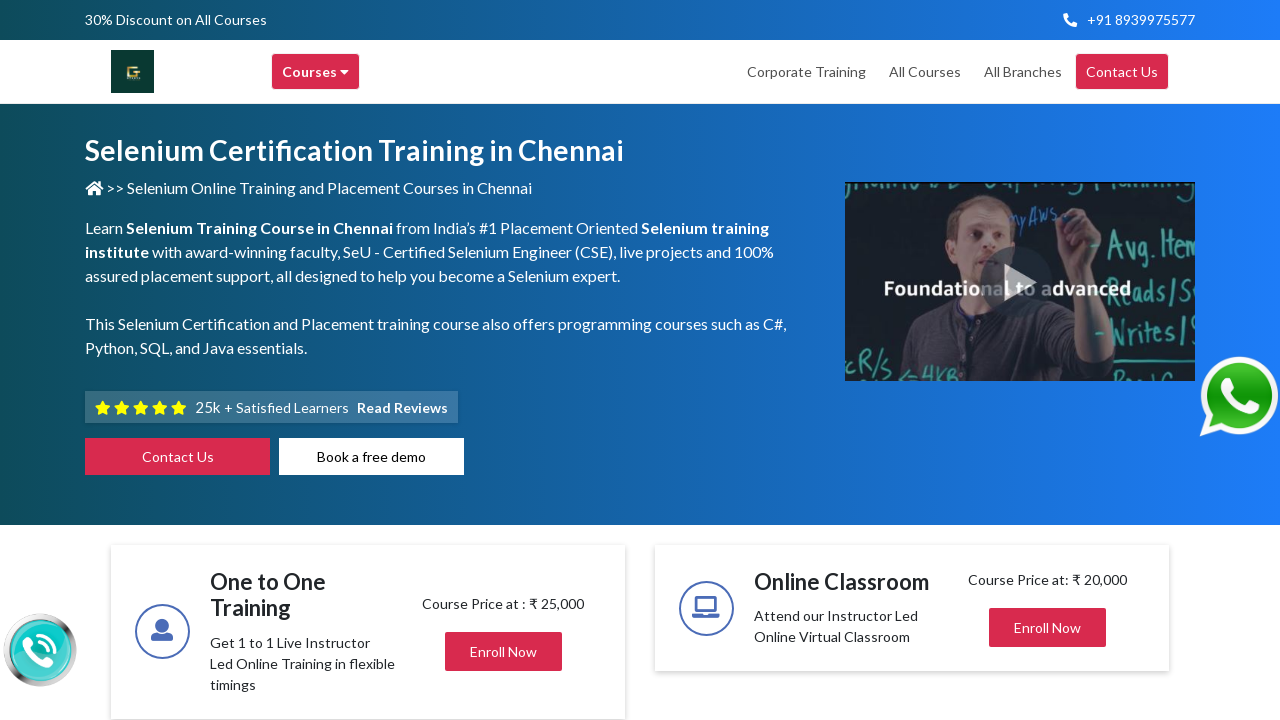

Hovered over Courses menu item at (316, 72) on xpath=//div[@title='Courses']
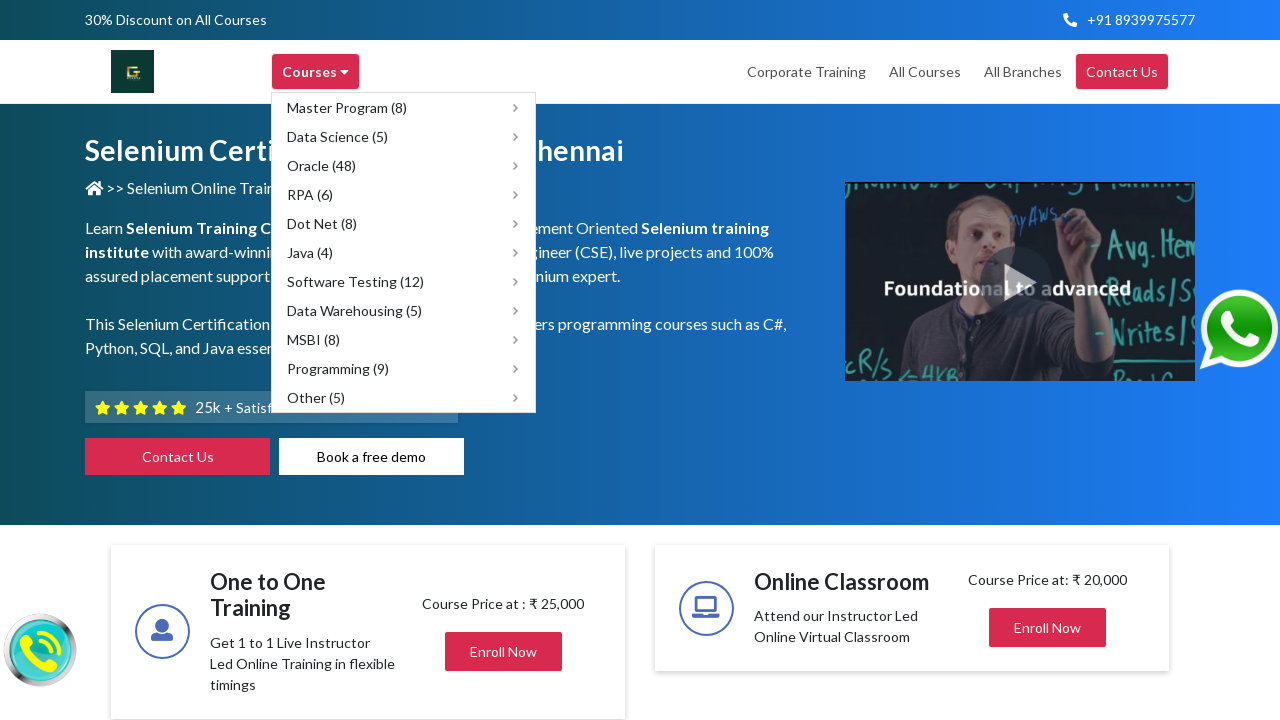

Waited 500ms for submenu to appear
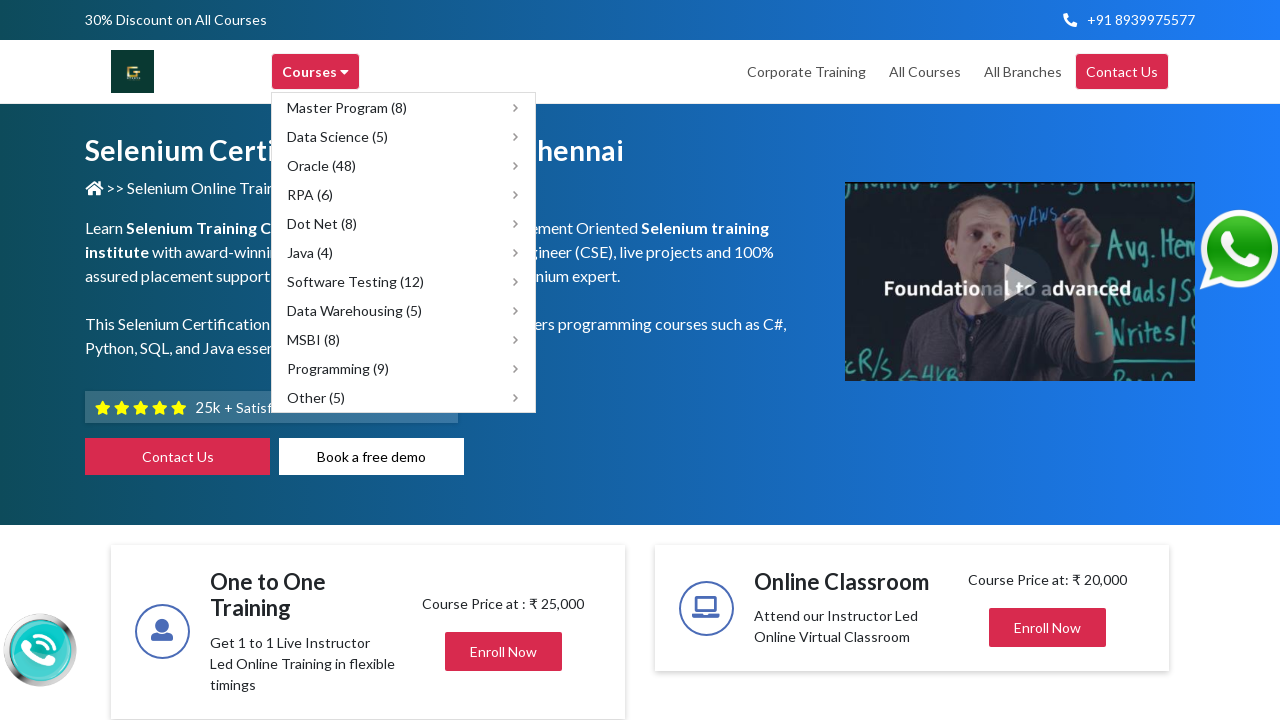

Hovered over Software Testing (12) menu item at (356, 282) on xpath=//span[text()='Software Testing (12)']
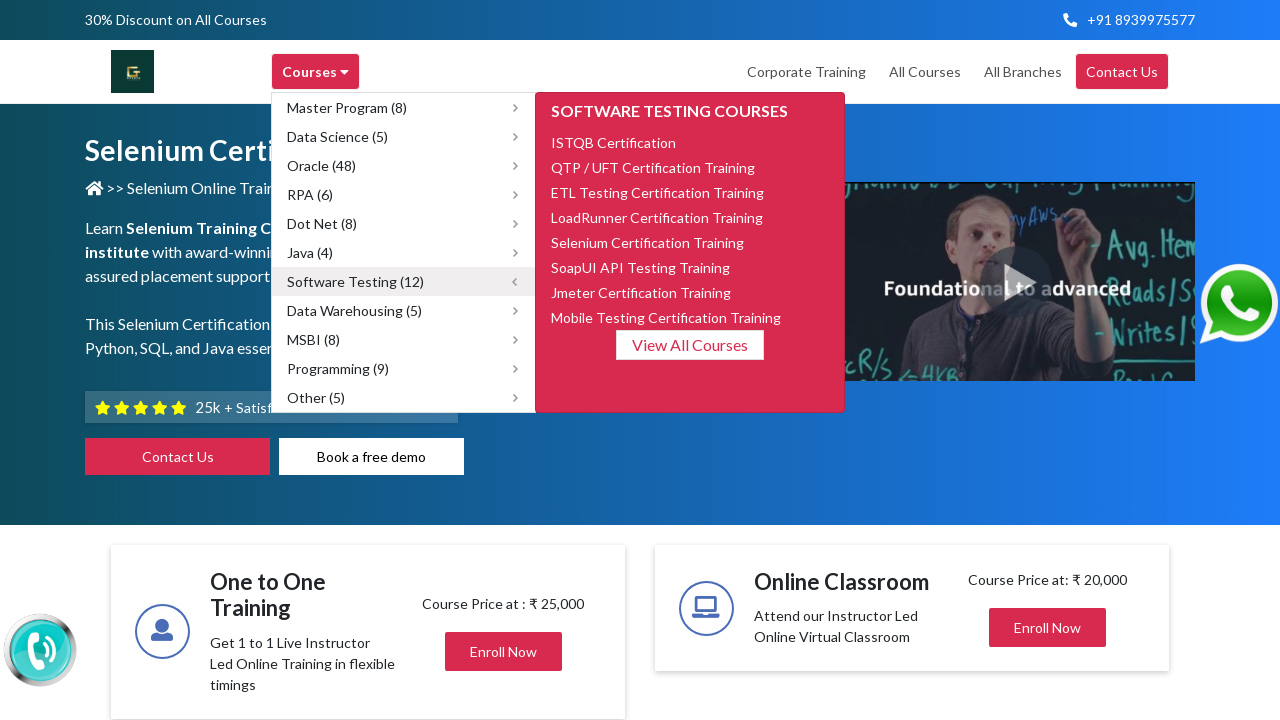

Waited 500ms for sub-submenu to appear
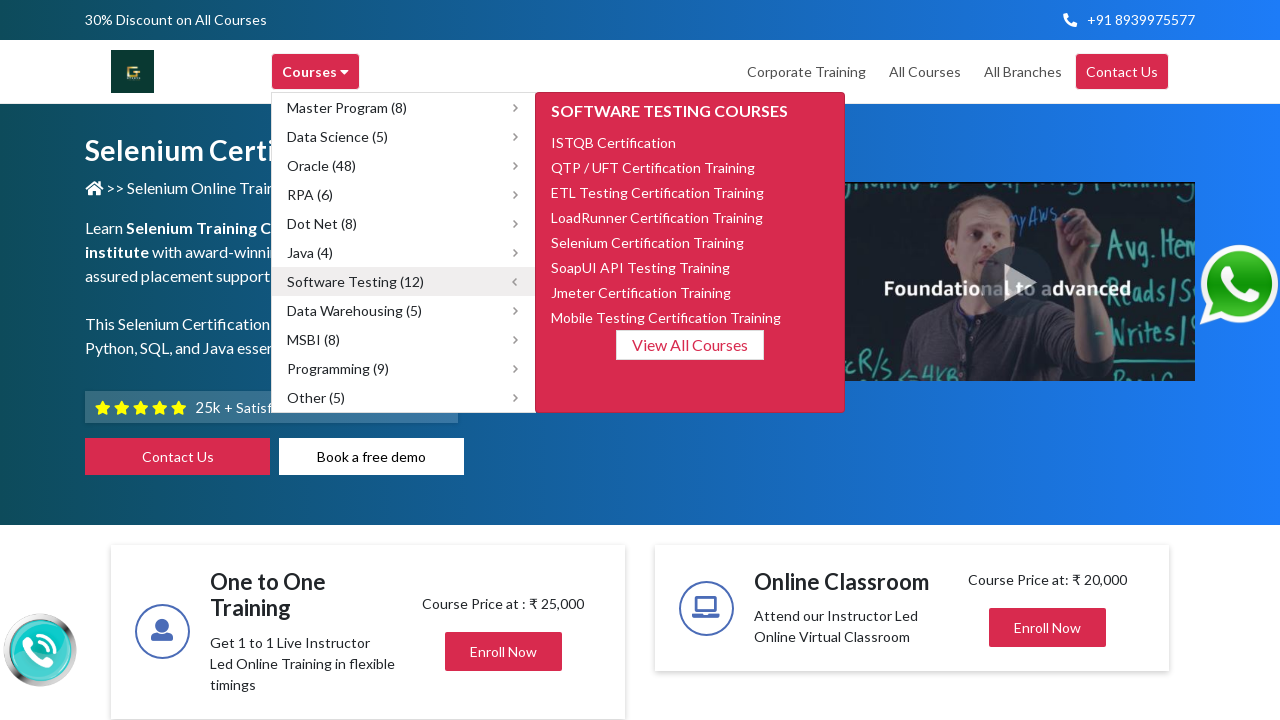

Clicked on Selenium Certification Training link at (648, 242) on xpath=//span[text()='Selenium Certification Training']
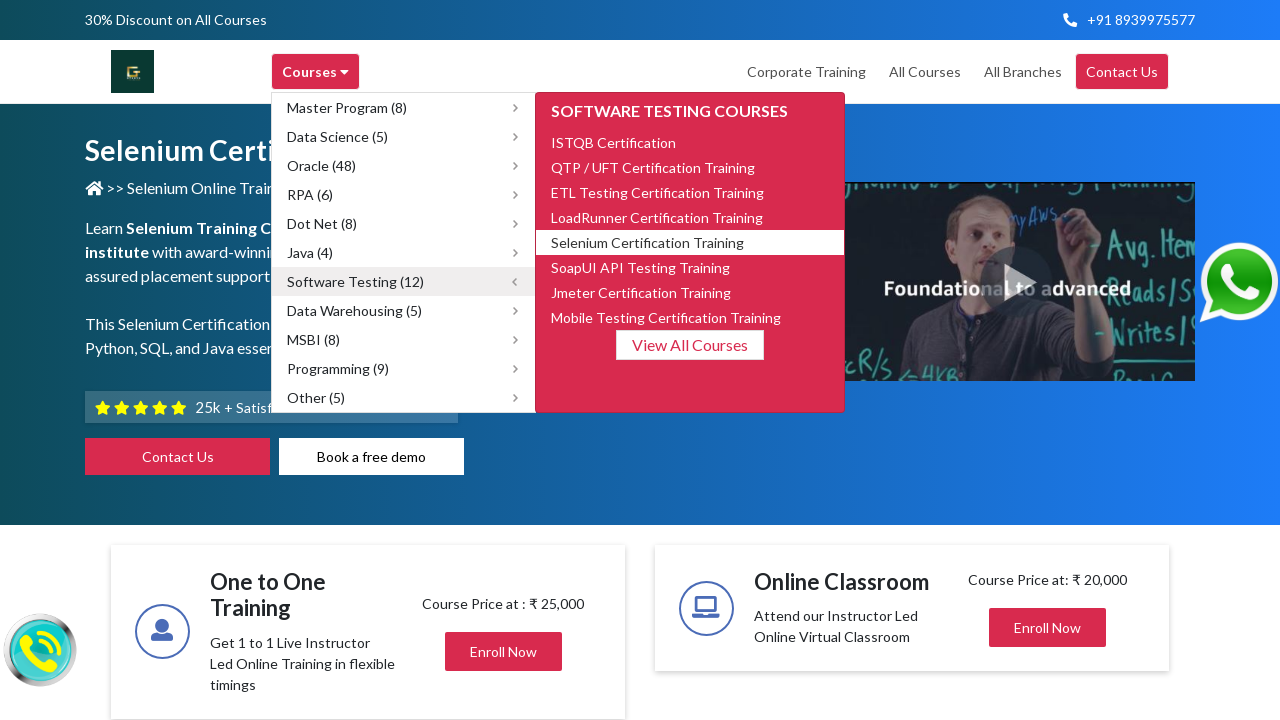

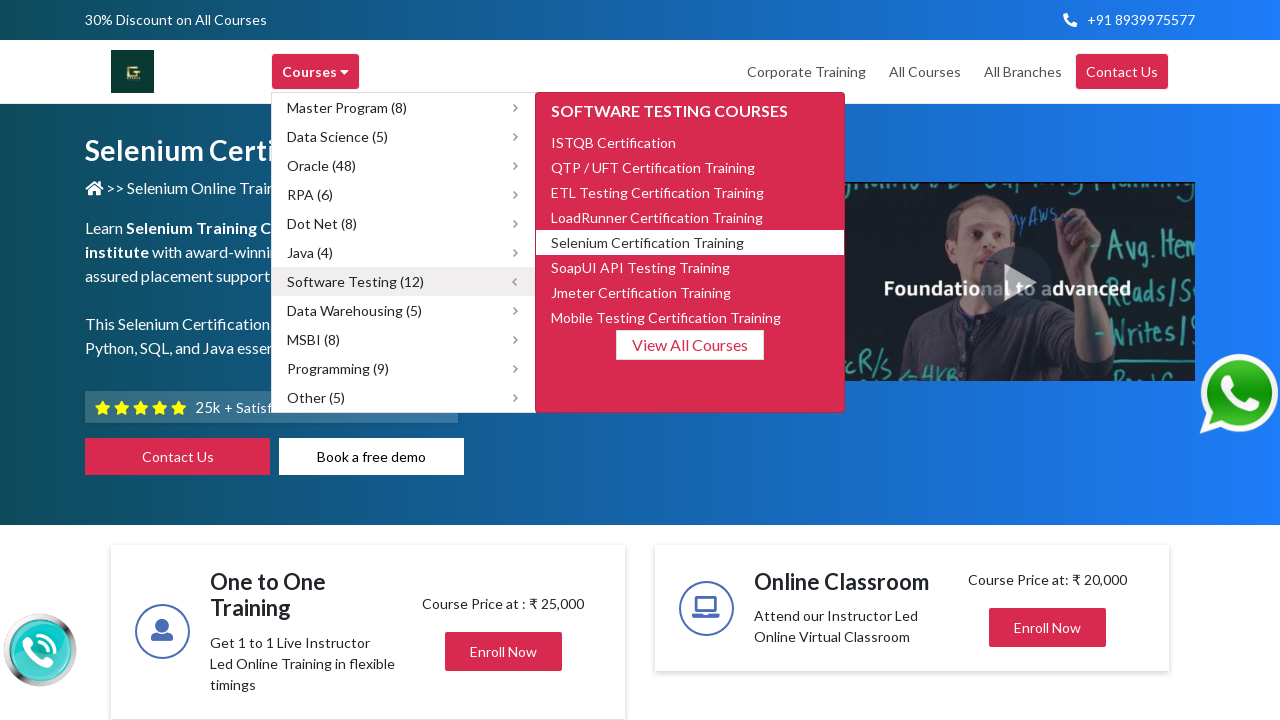